Navigates to Steam store search page and scrolls down multiple times to load more game results through infinite scroll functionality.

Starting URL: https://store.steampowered.com/search/?term=

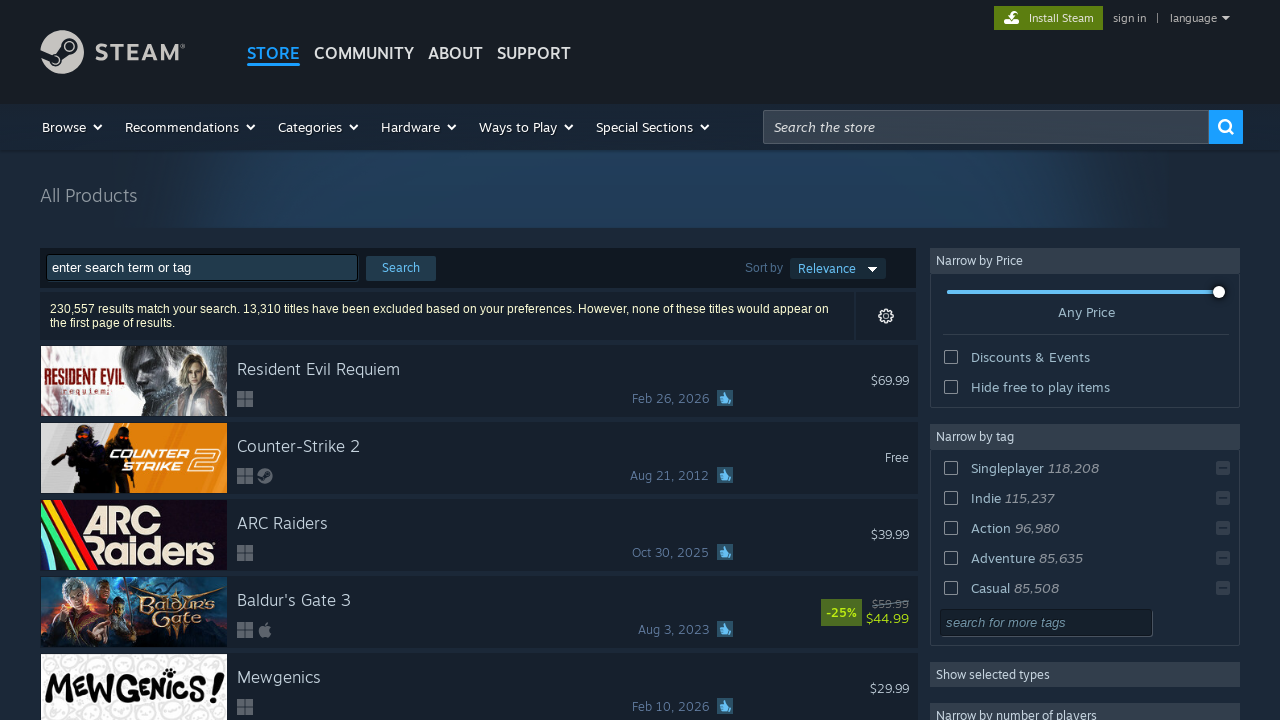

Initial search results loaded on Steam search page
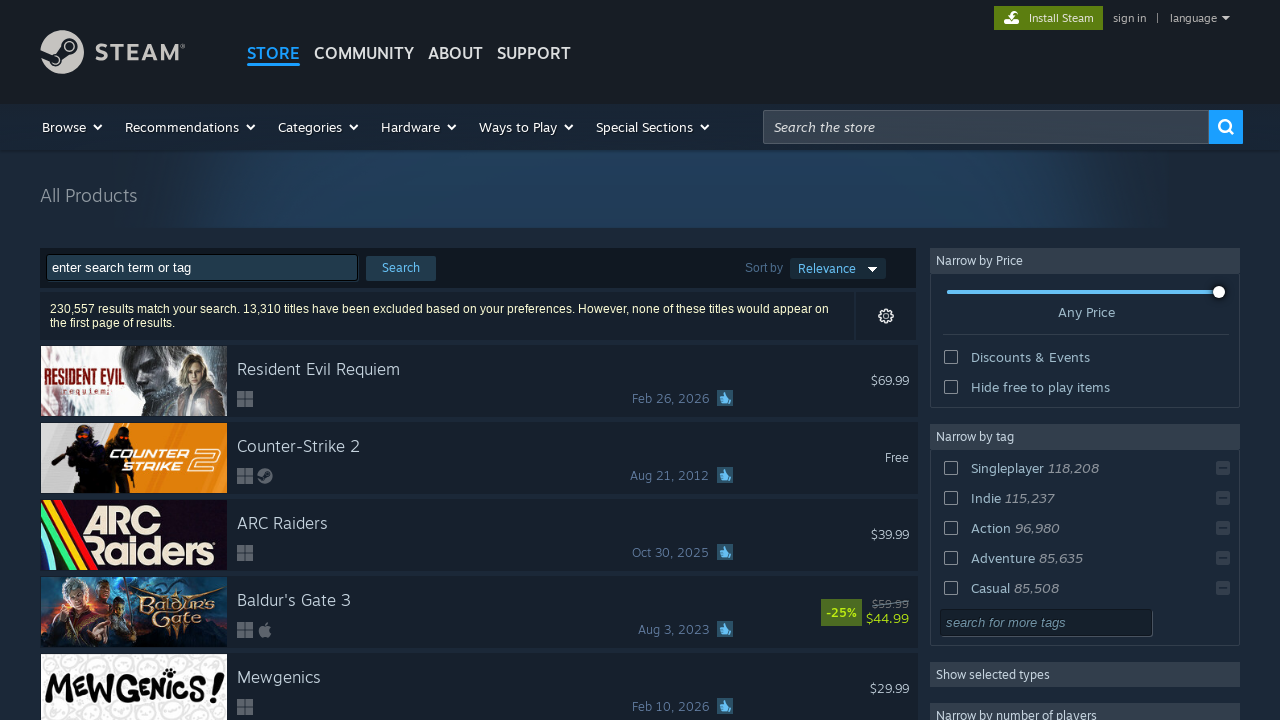

Scrolled to bottom of page (iteration 1)
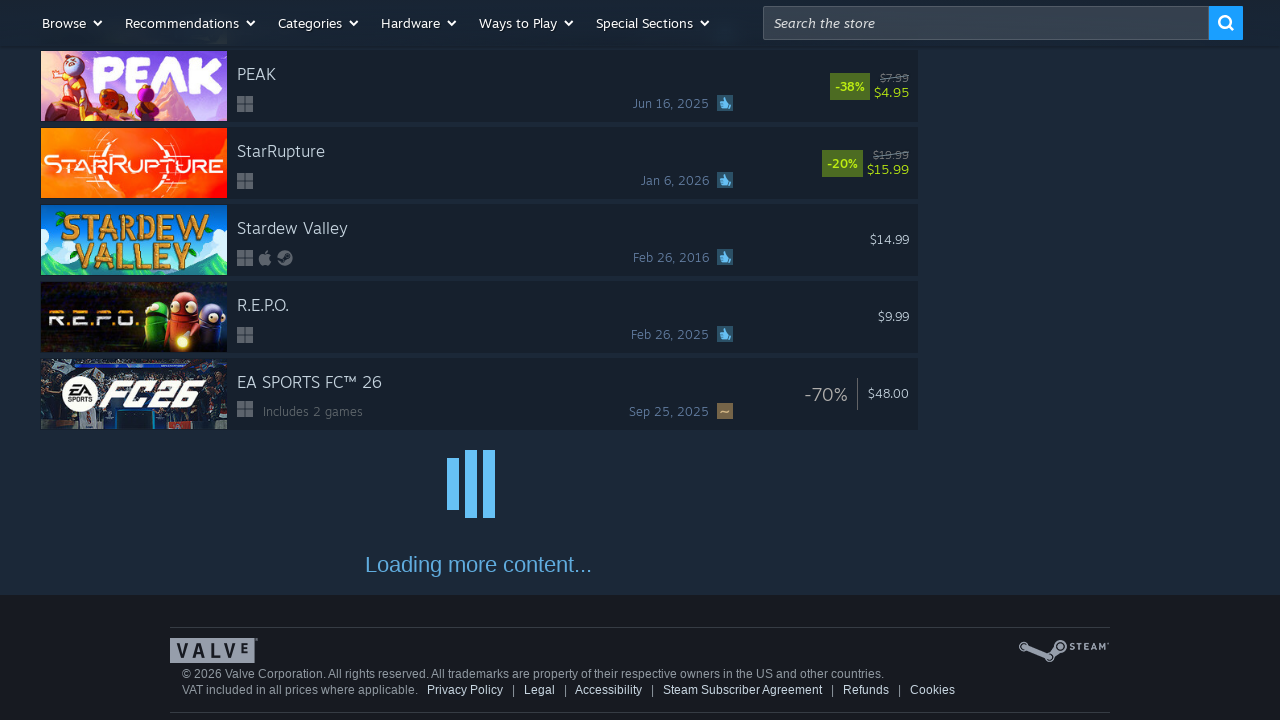

Waited for new game results to load (iteration 1)
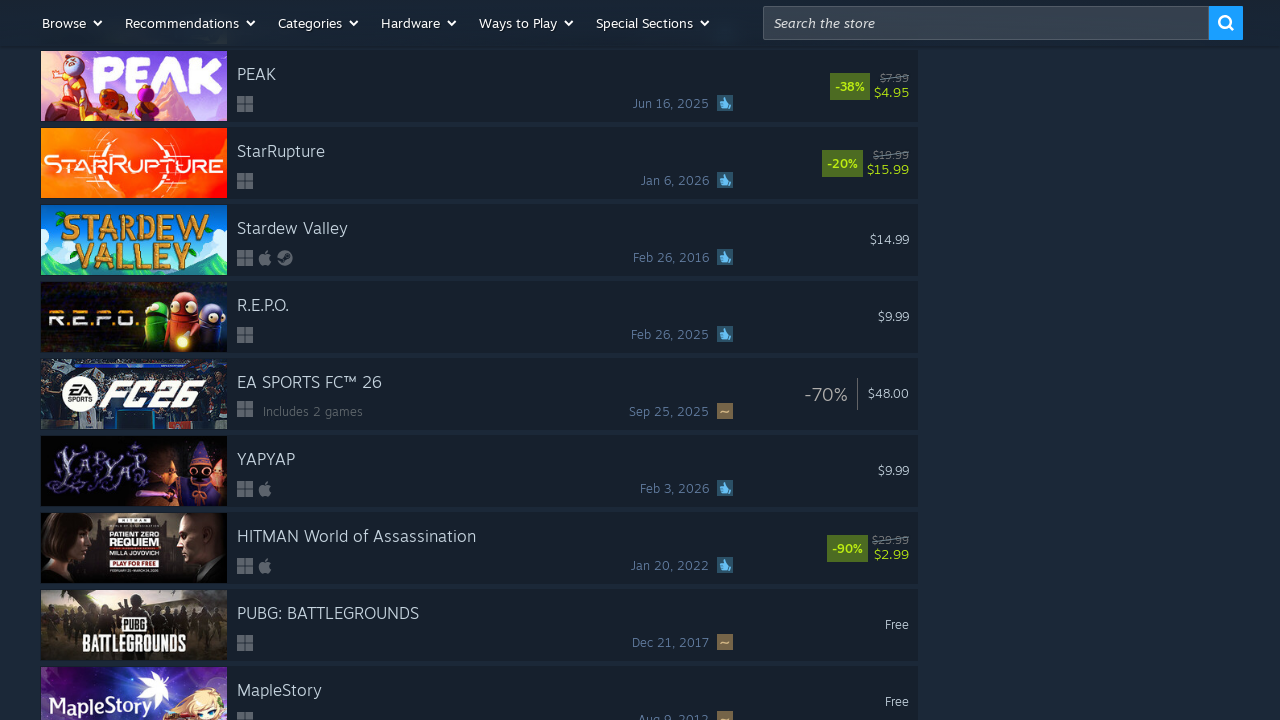

Scrolled to bottom of page (iteration 2)
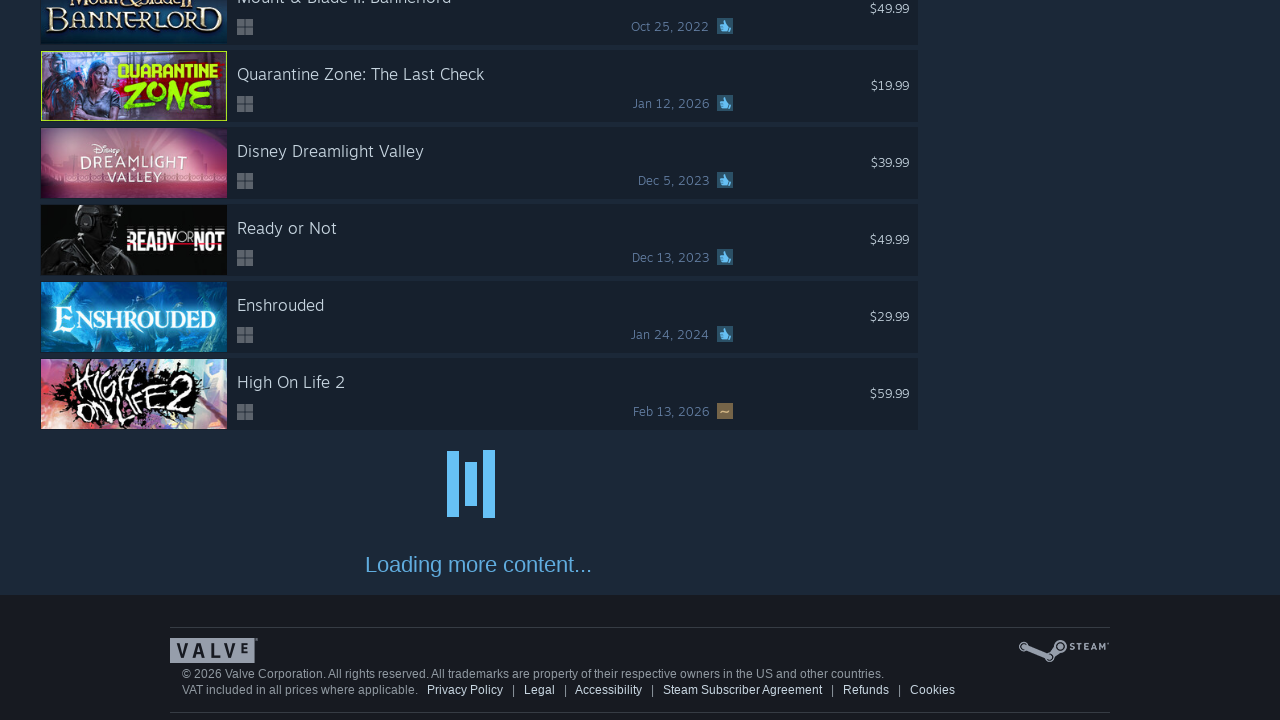

Waited for new game results to load (iteration 2)
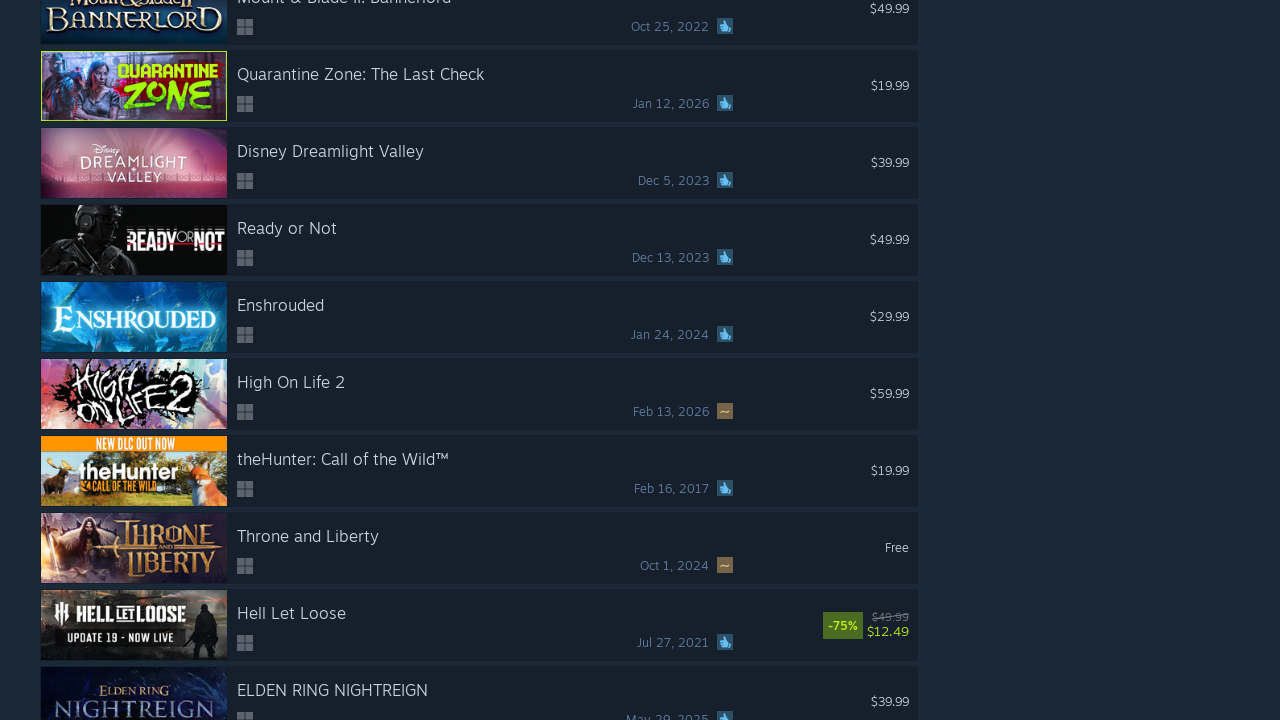

Verified search results are still visible after scrolling
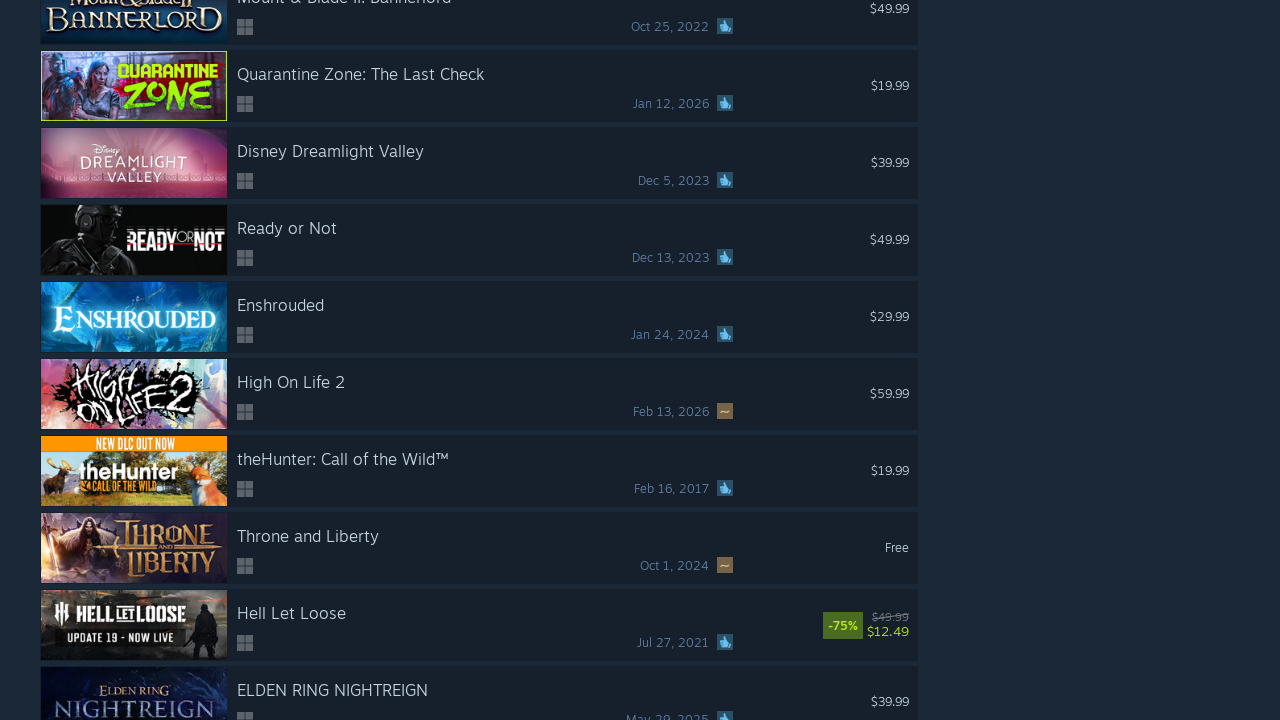

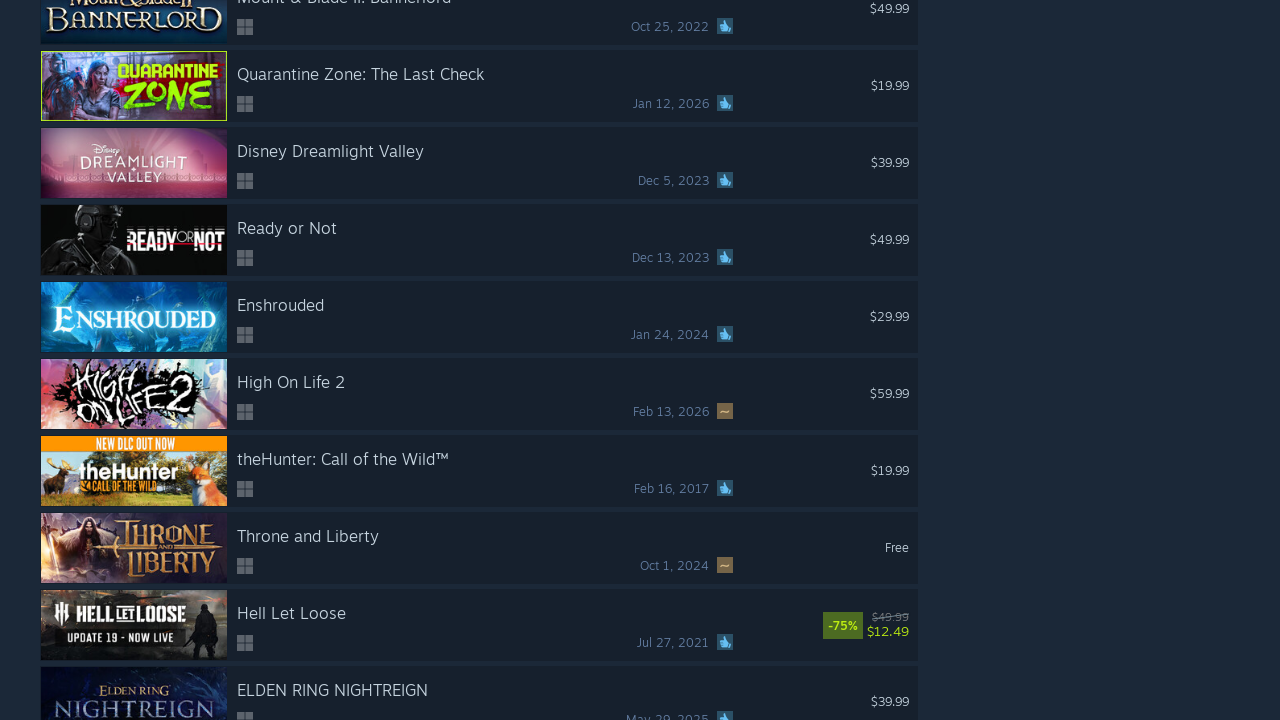